Tests dropdown selection functionality by iterating through all dropdown options using index-based selection

Starting URL: https://omayo.blogspot.com/

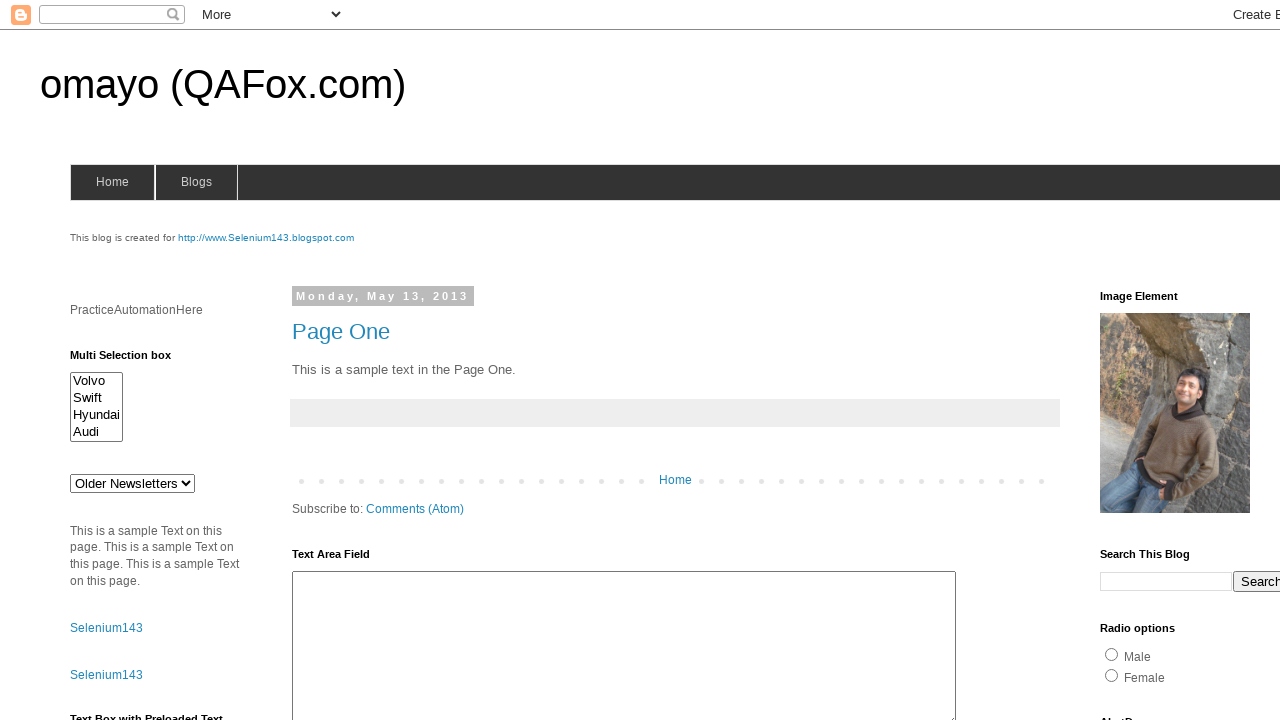

Located dropdown element with id 'drop1'
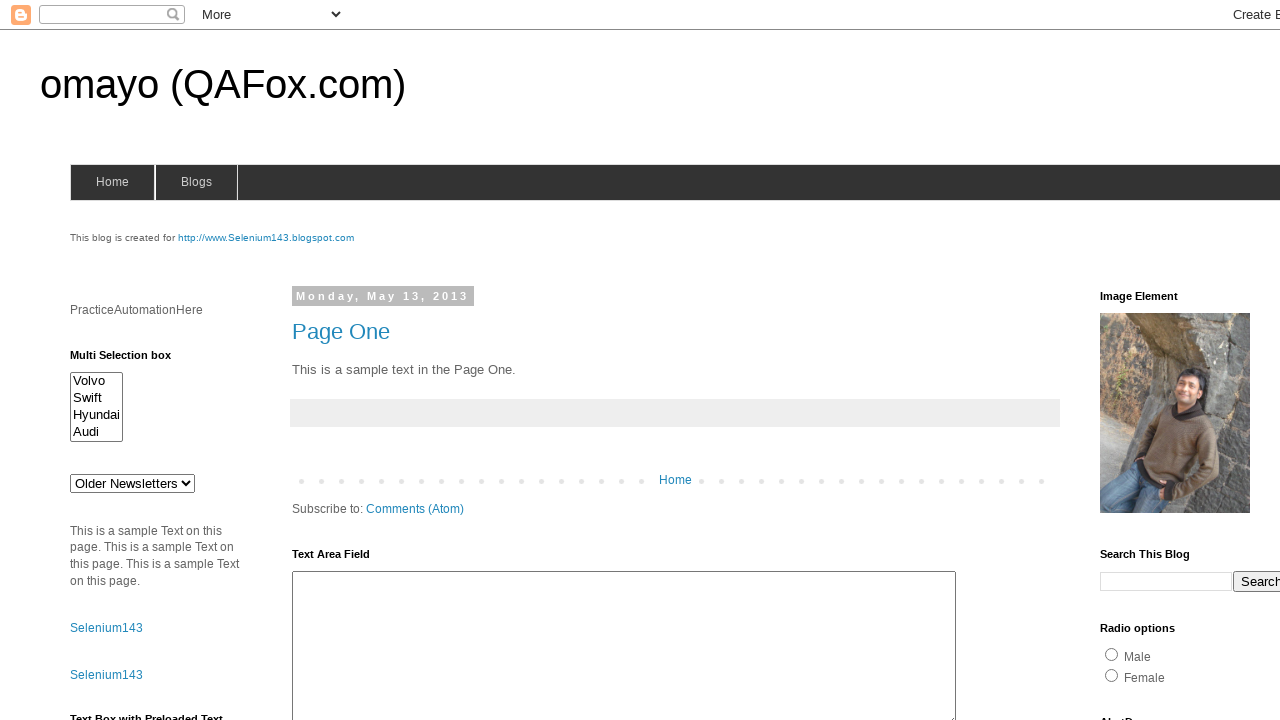

Selected dropdown option at index 0 on #drop1
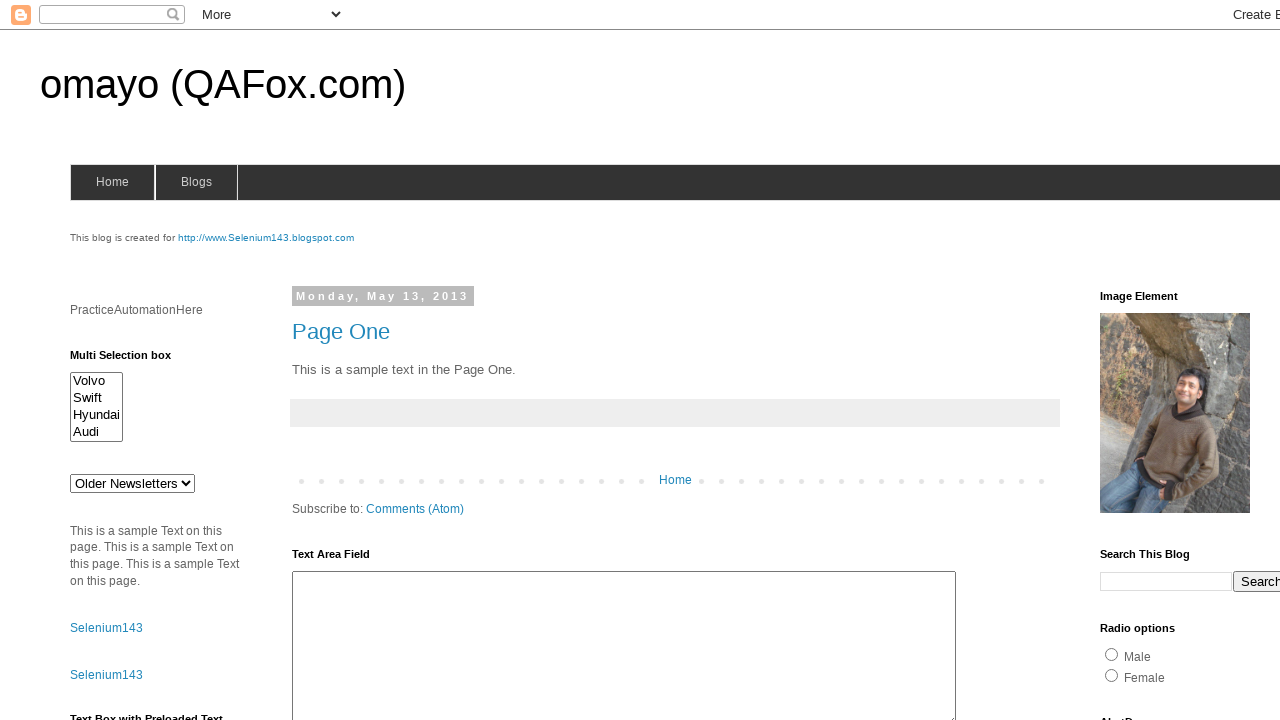

Selected dropdown option at index 1 on #drop1
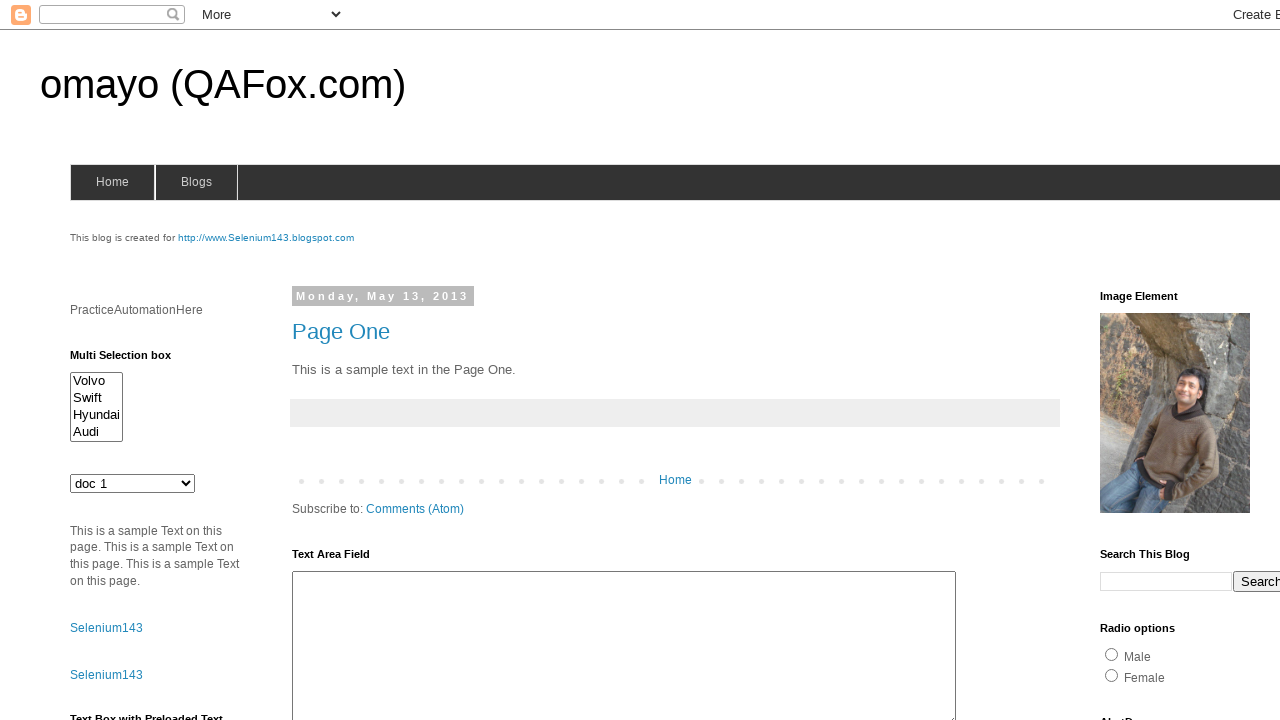

Selected dropdown option at index 2 on #drop1
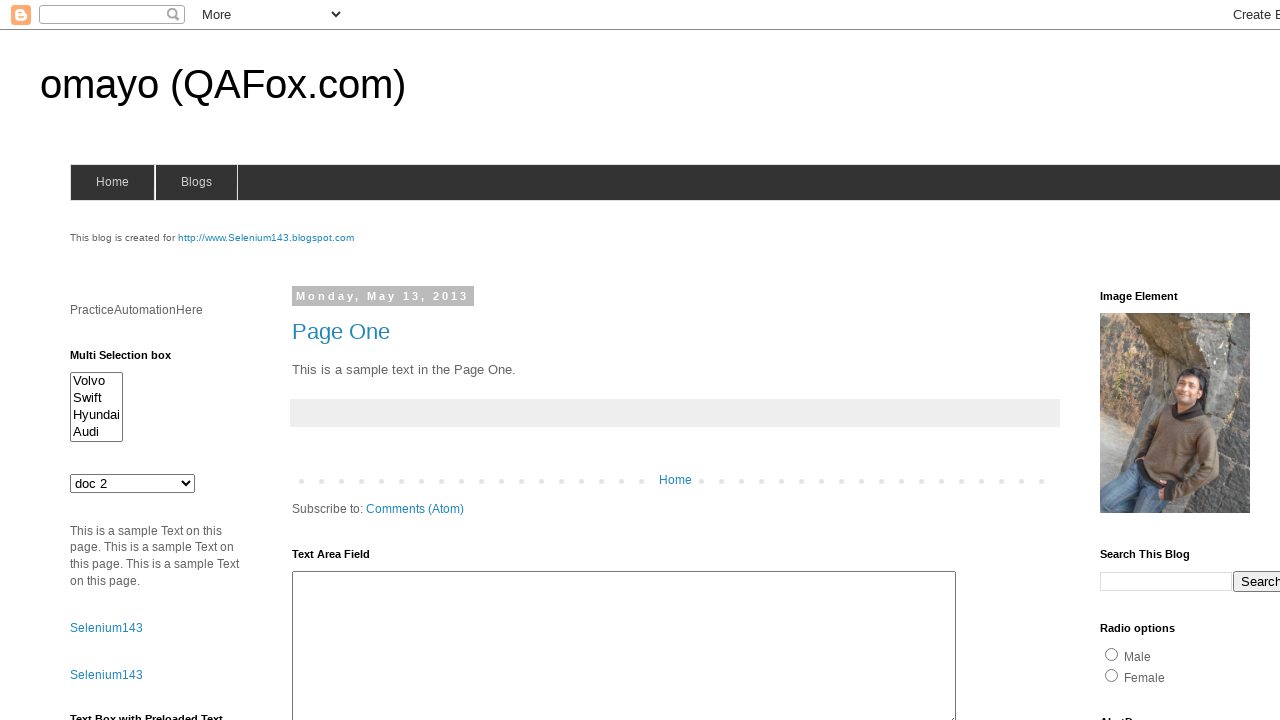

Selected dropdown option at index 3 on #drop1
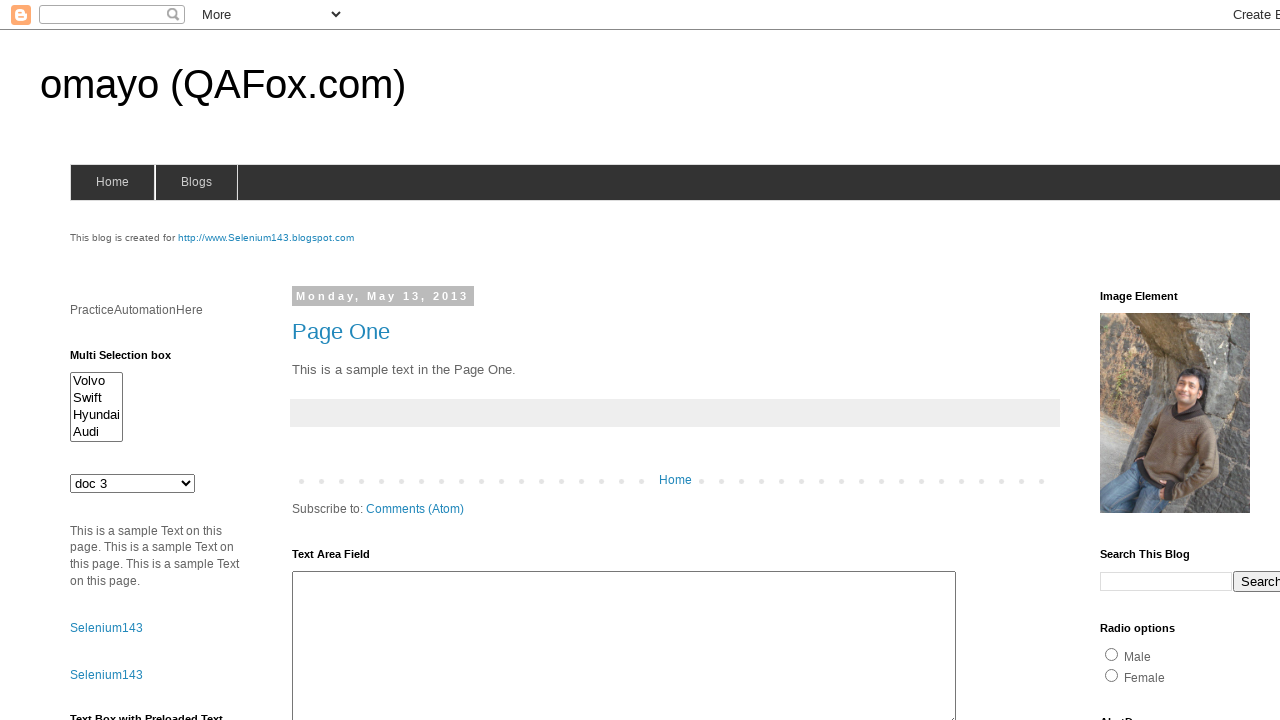

Selected dropdown option at index 4 on #drop1
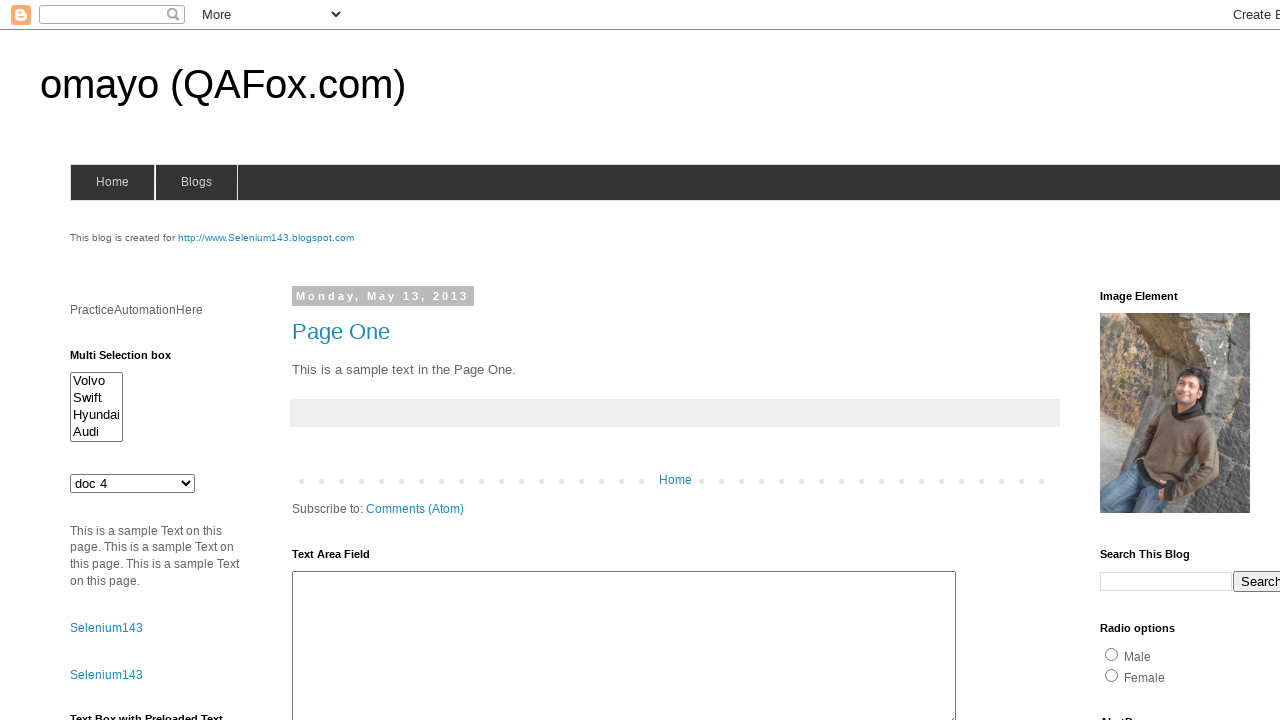

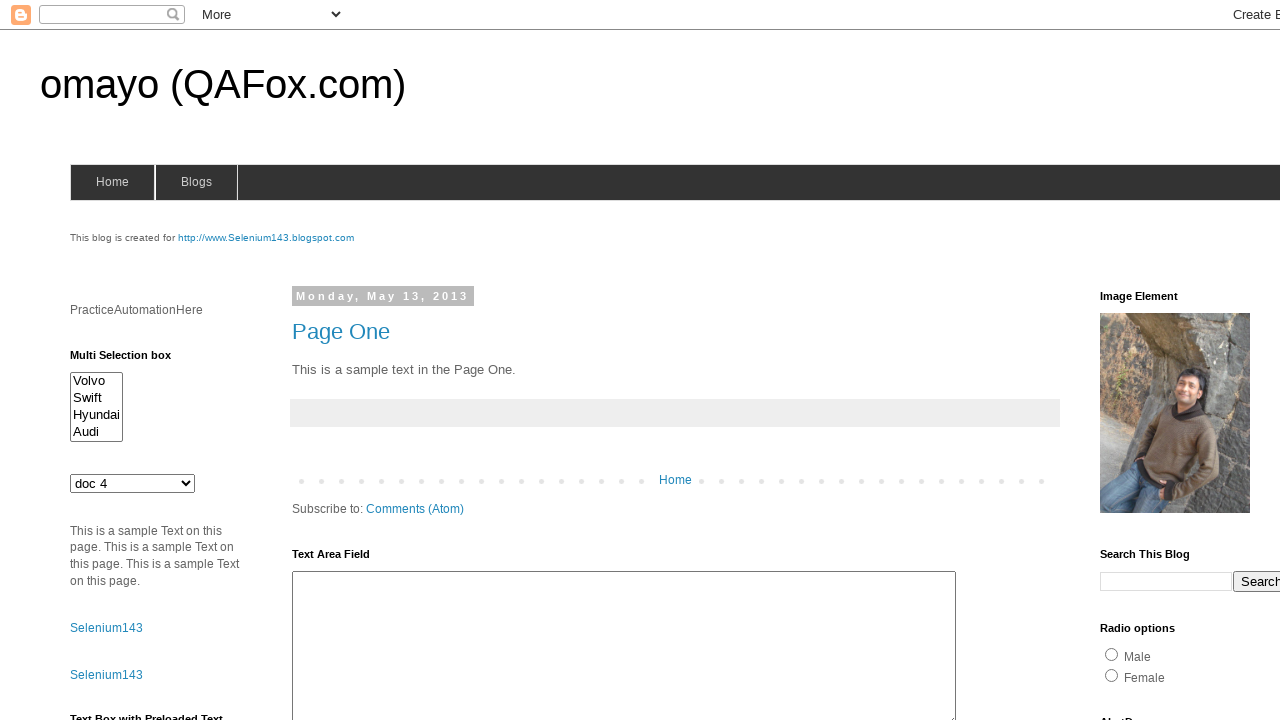